Navigates to Malaysia Airlines homepage and captures the page title

Starting URL: https://www.malaysiaairlines.com/in/en.html

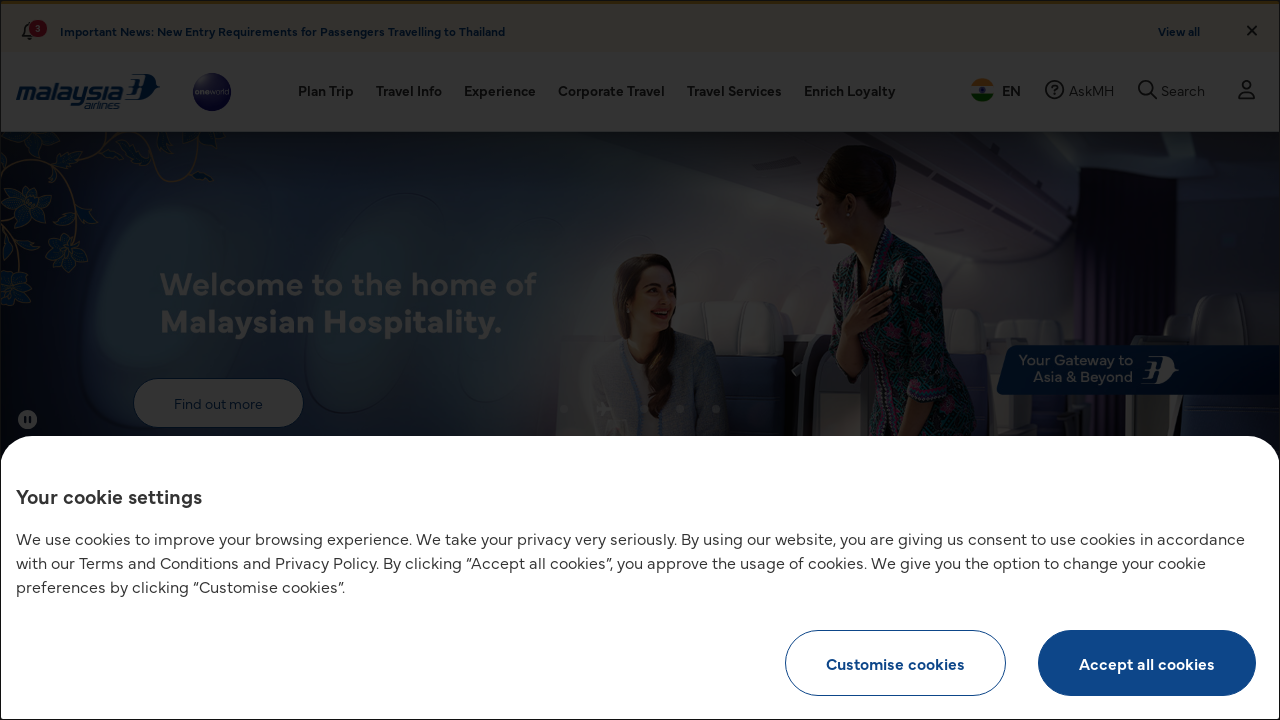

Waited for Malaysia Airlines homepage to fully load (networkidle)
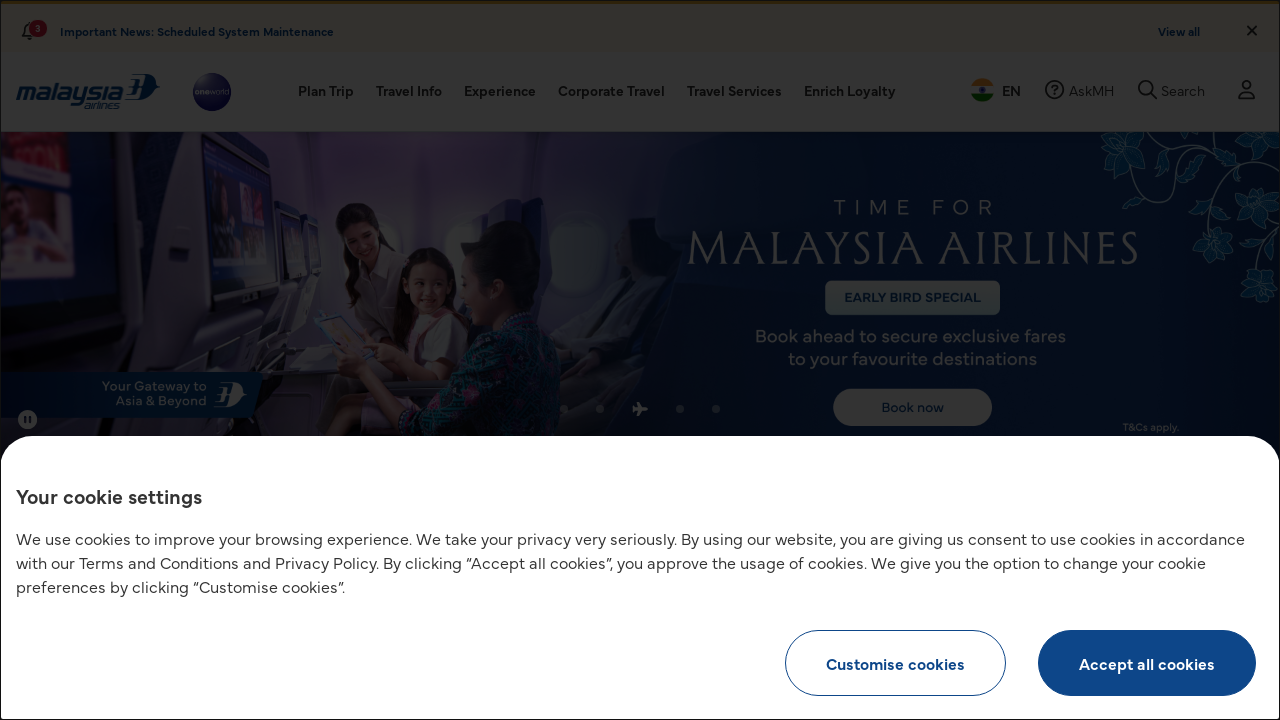

Captured page title: Malaysia Airlines India – Book Flights Online
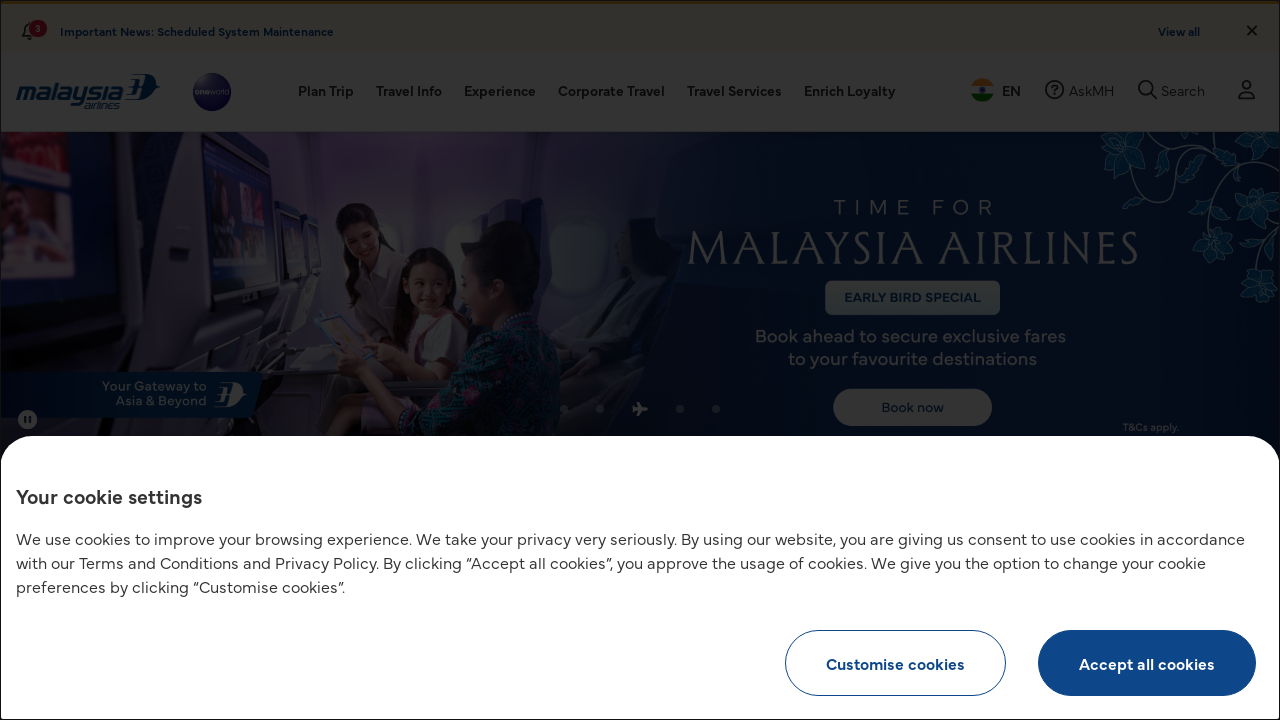

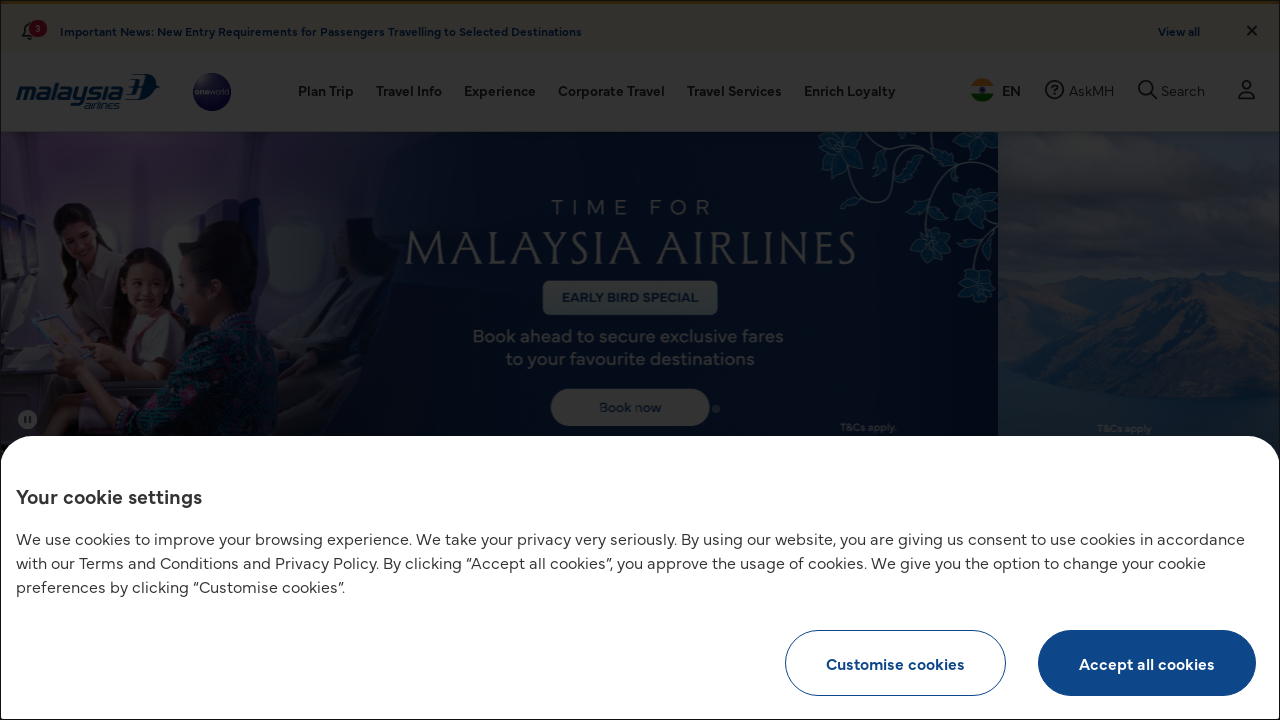